Tests select menu interactions by selecting options from dropdown menus and then interacts with a date picker to enter a specific date.

Starting URL: https://demoqa.com/select-menu

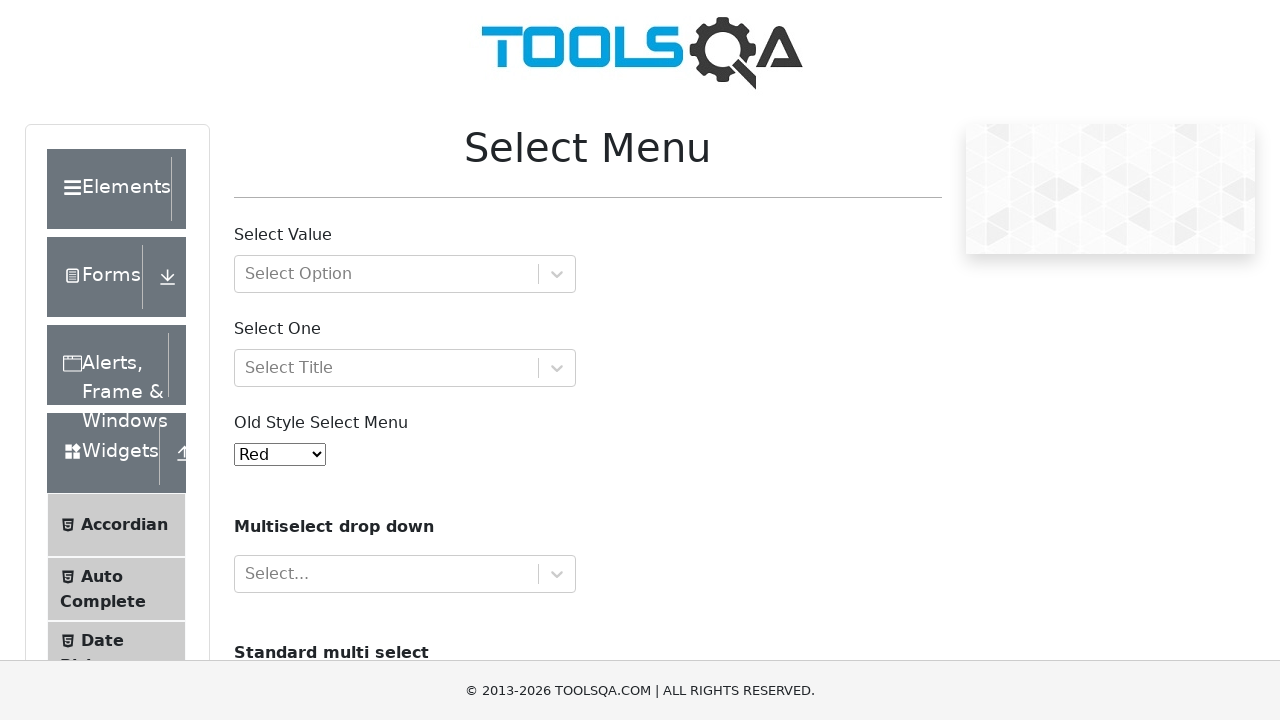

Clicked on 'Select One' dropdown menu at (405, 368) on #selectOne
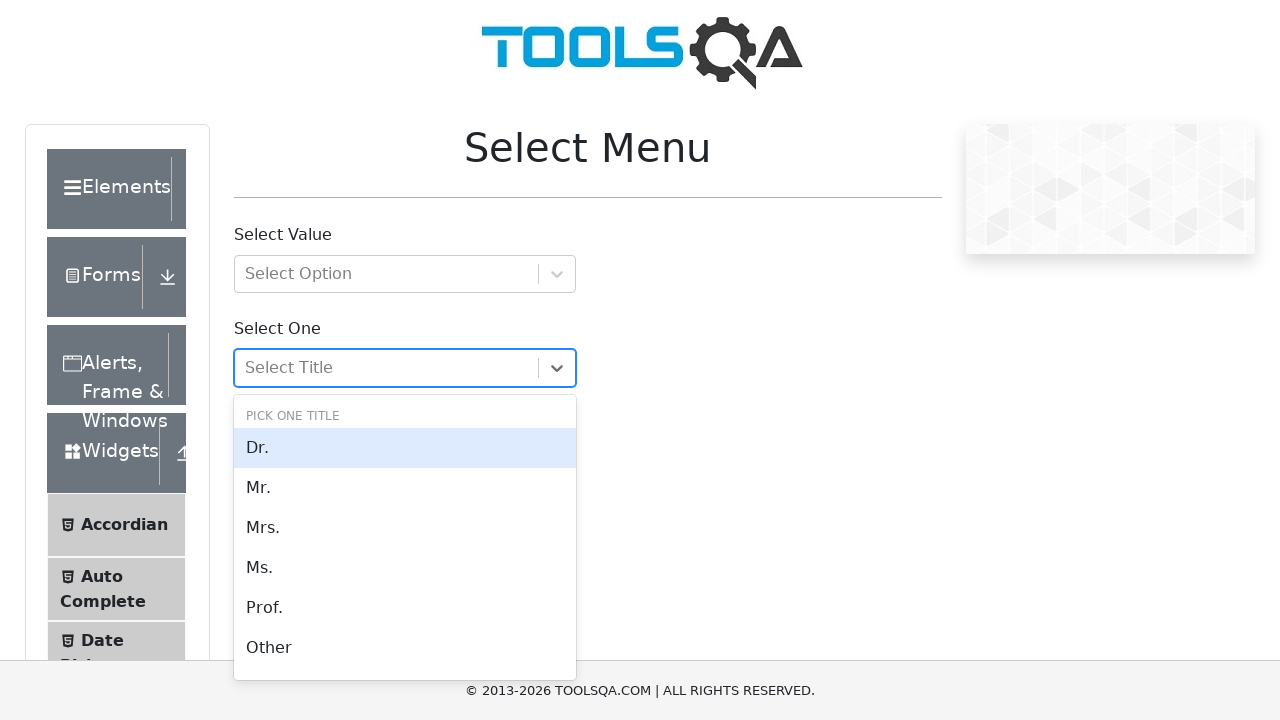

Waited for 'Dr.' option to appear in dropdown
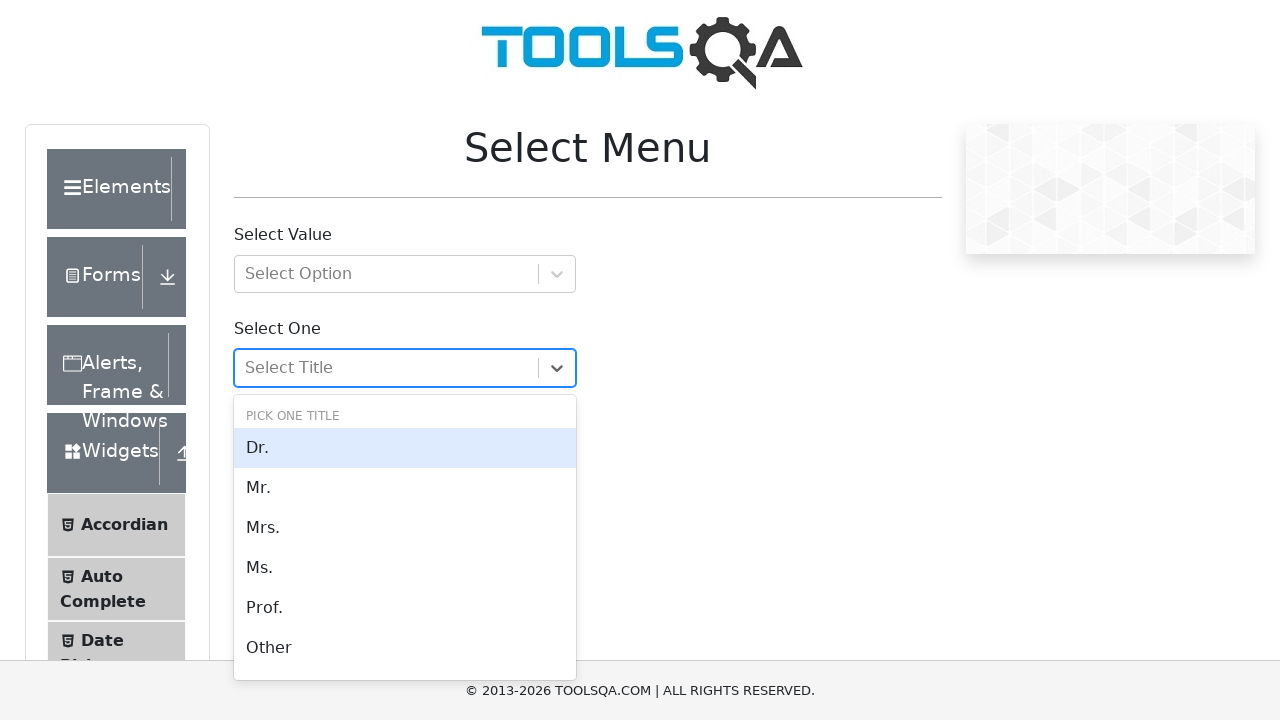

Selected 'Dr.' option from dropdown at (405, 448) on xpath=//div[contains(@id,'react-select') and text()='Dr.']
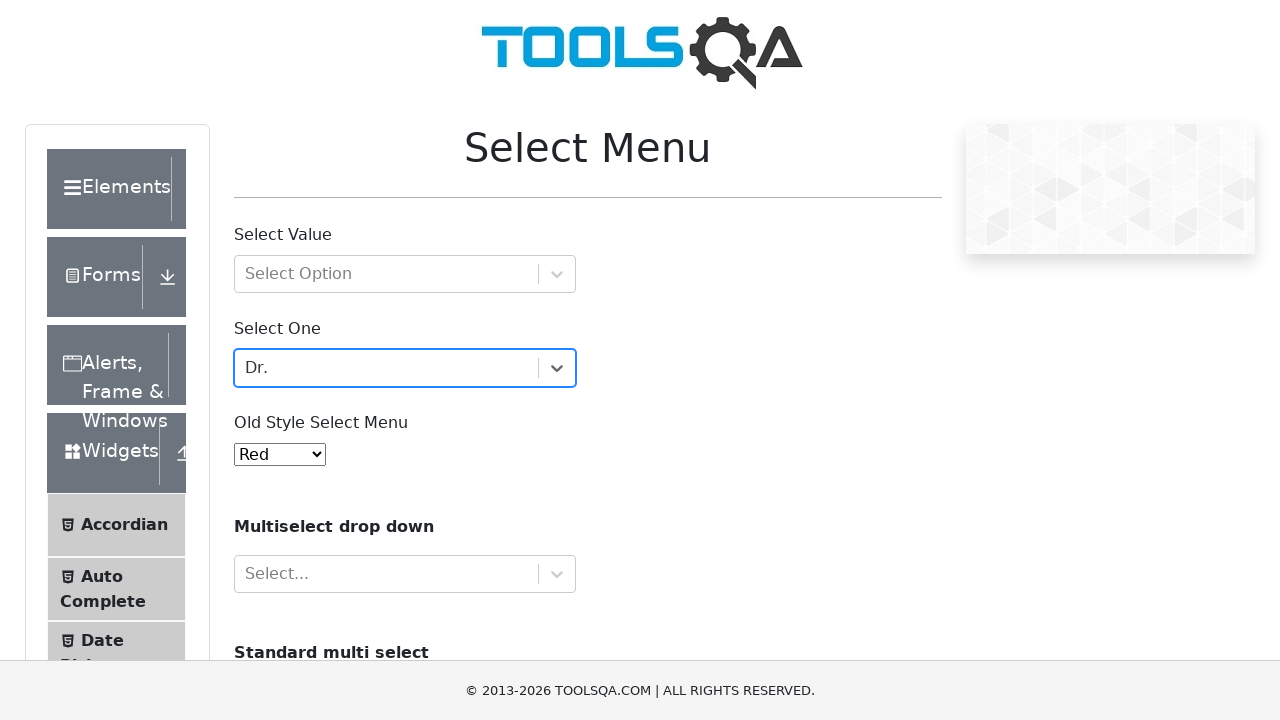

Clicked on 'Select Value' dropdown with option groups at (405, 274) on #withOptGroup
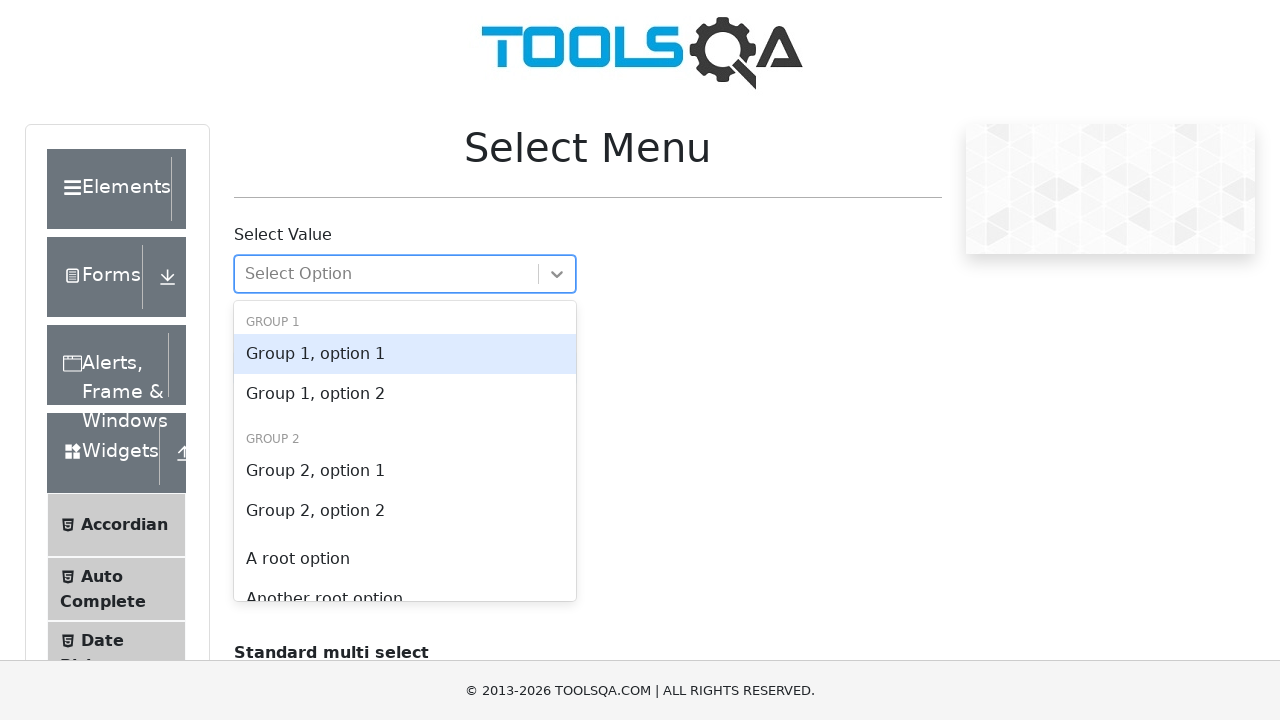

Waited for 'Group 1, option 1' to appear in dropdown
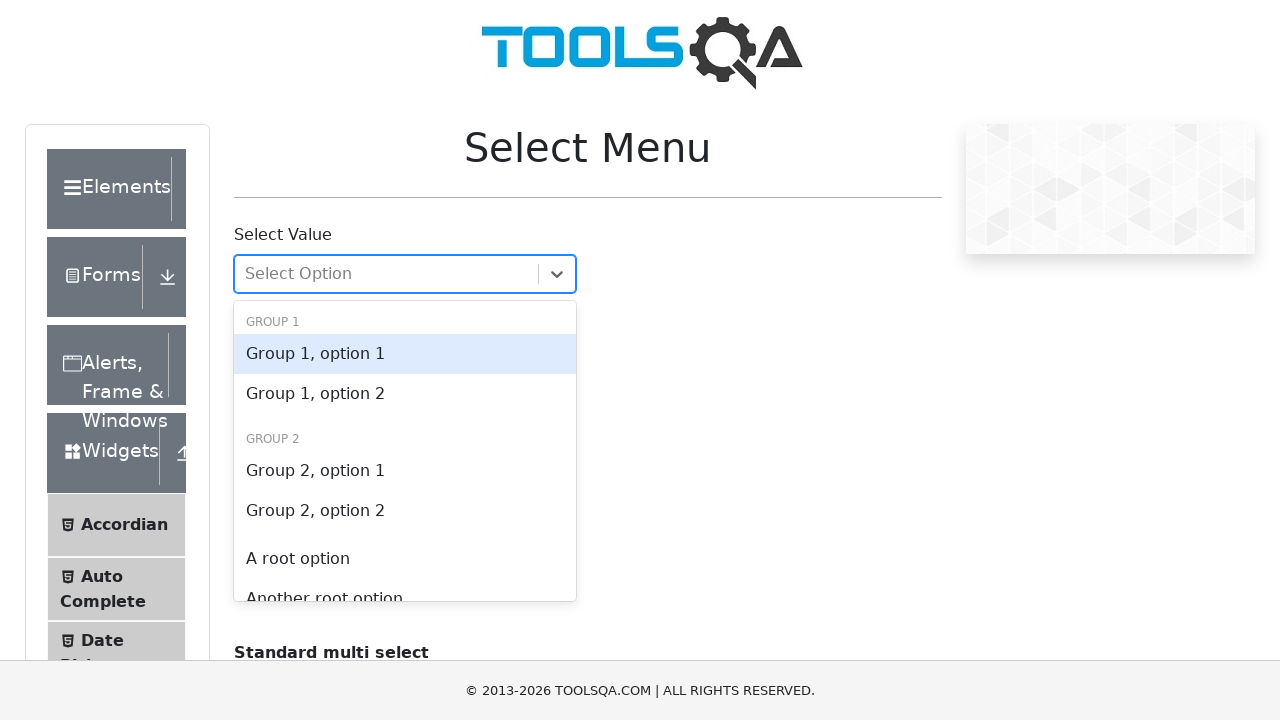

Selected 'Group 1, option 1' from dropdown with option groups at (405, 354) on xpath=//div[contains(@id,'react-select') and text()='Group 1, option 1']
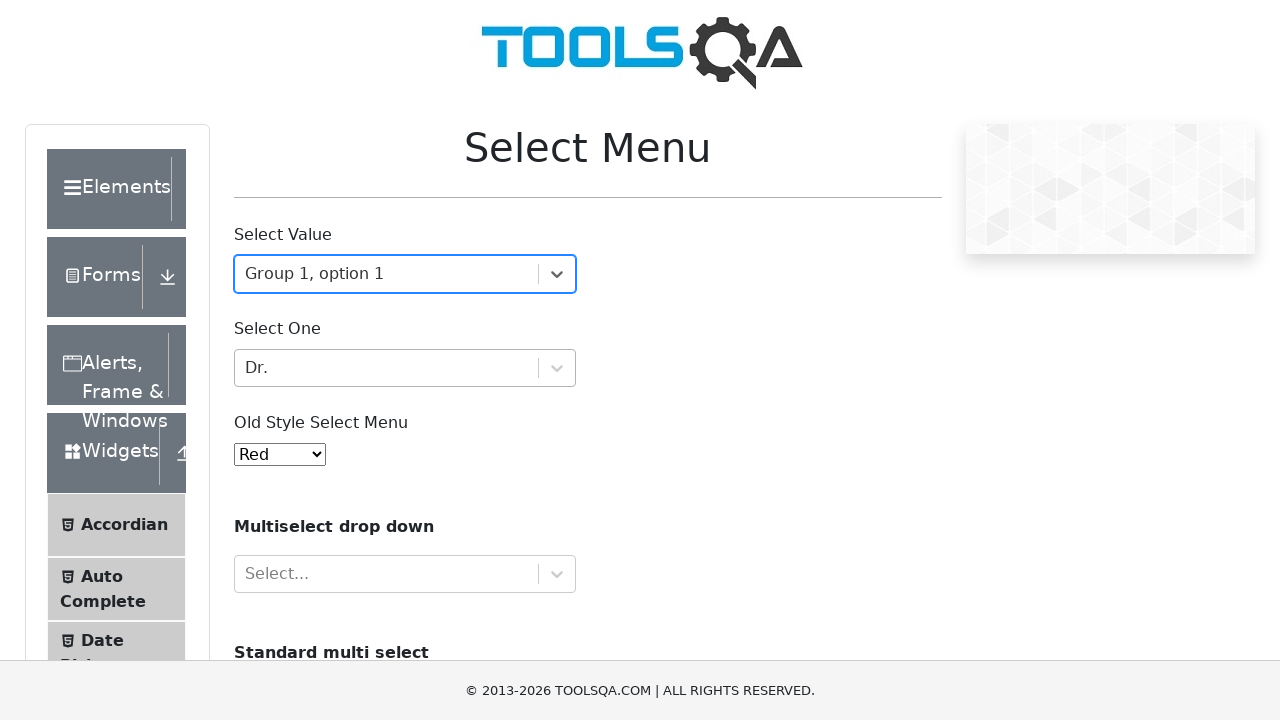

Clicked on 'Date Picker' link to navigate to date picker section at (102, 640) on text=Date Picker
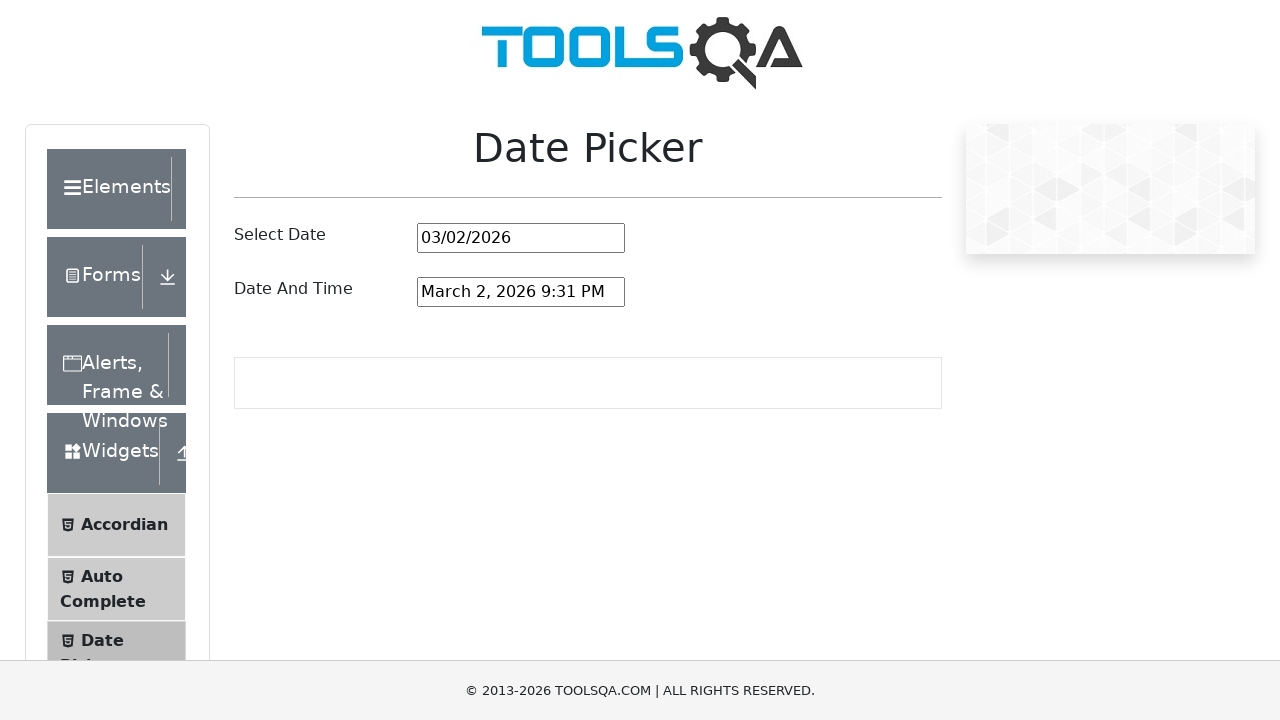

Cleared the date picker input field on #datePickerMonthYearInput
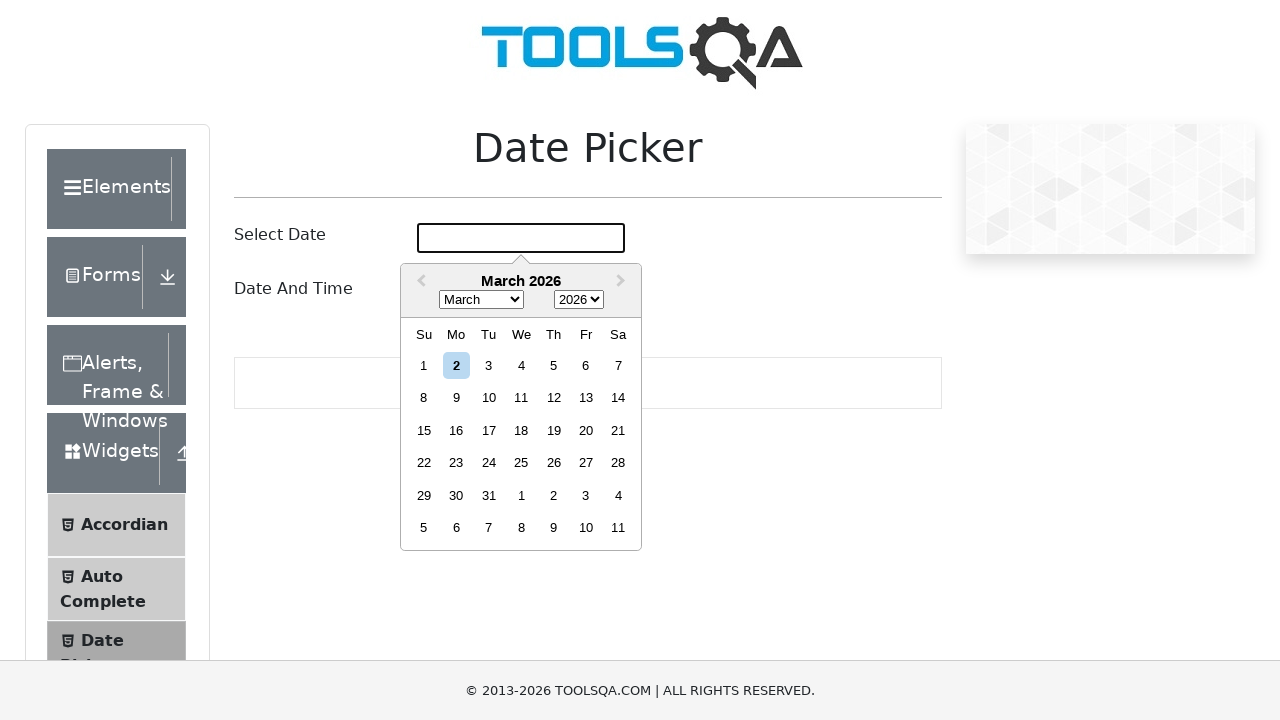

Entered date '10/15/2025' into date picker field on #datePickerMonthYearInput
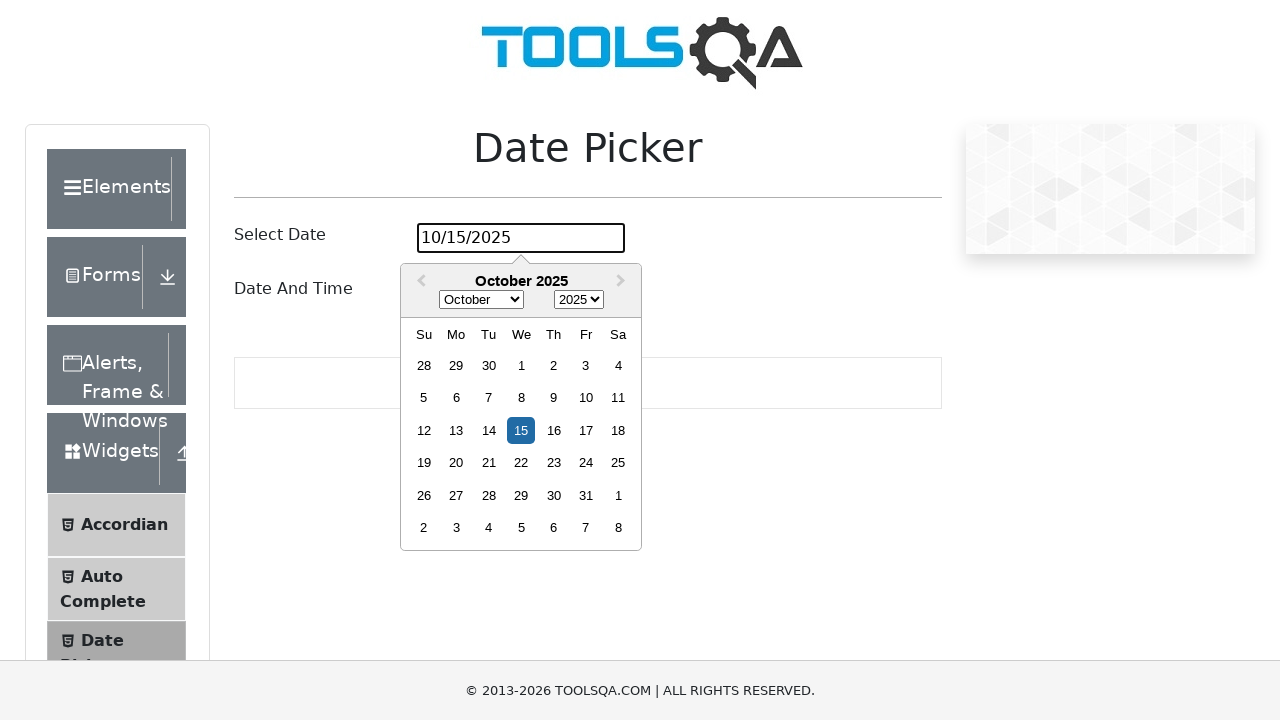

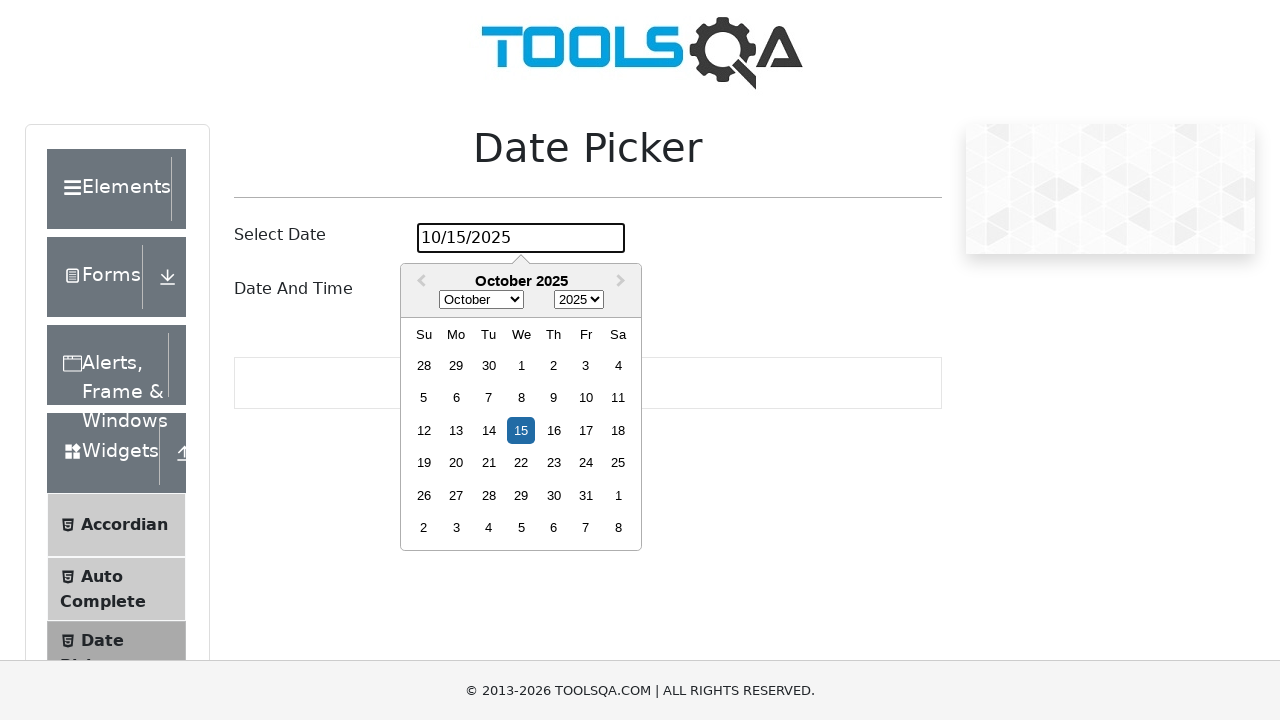